Tests double-click functionality by switching to an iframe and performing a double-click action on an element, then verifying the expected text appears

Starting URL: https://seleniumbase.io/w3schools/double_click

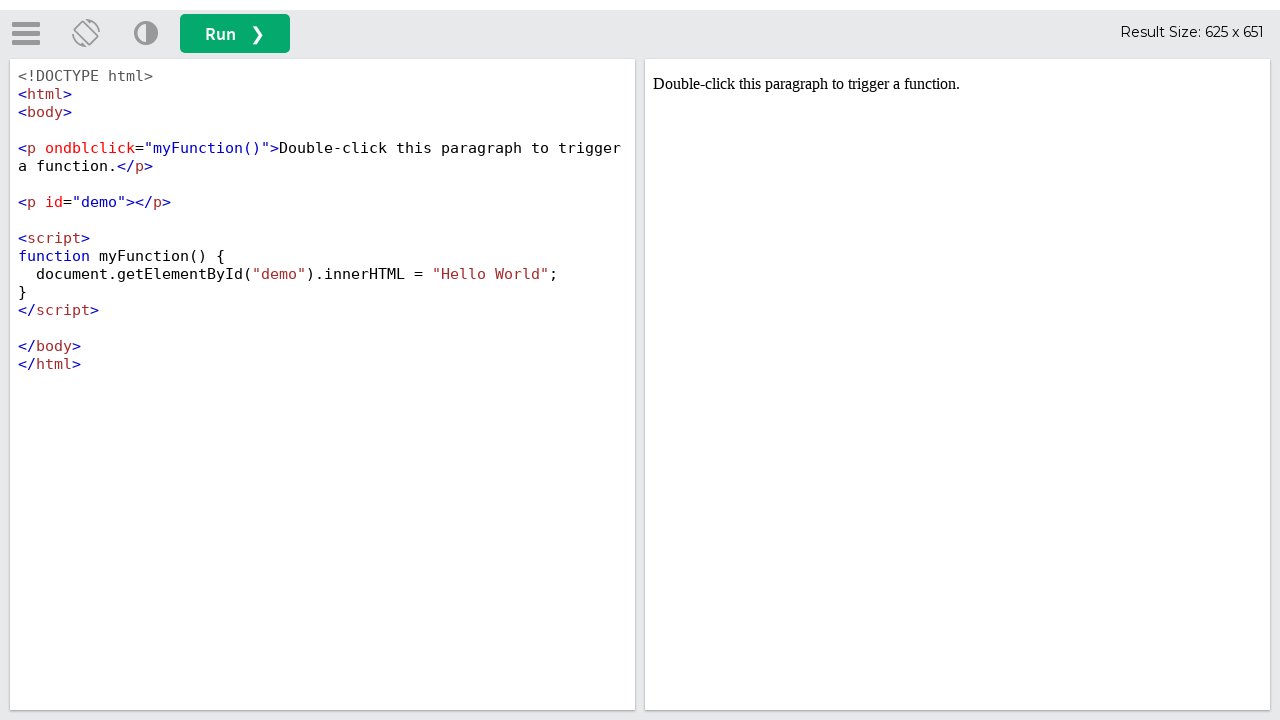

Waited for page to reach domcontentloaded state
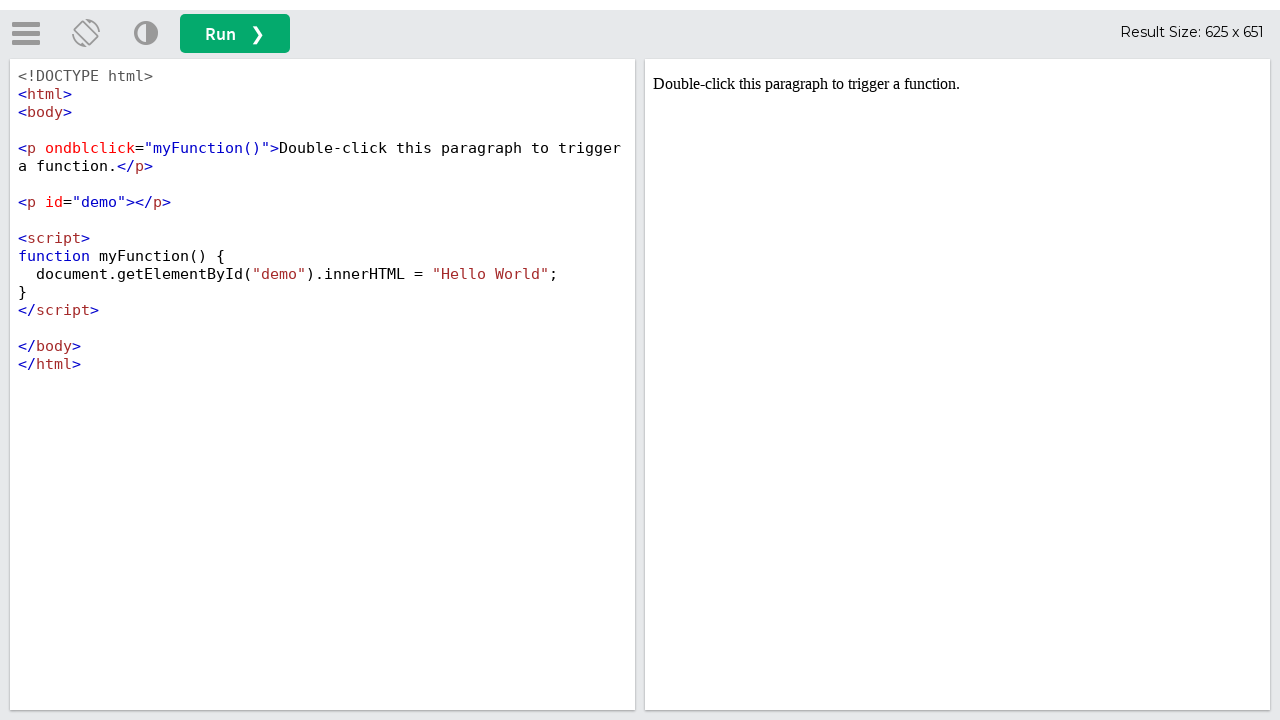

Clicked the run button at (235, 34) on button#runbtn
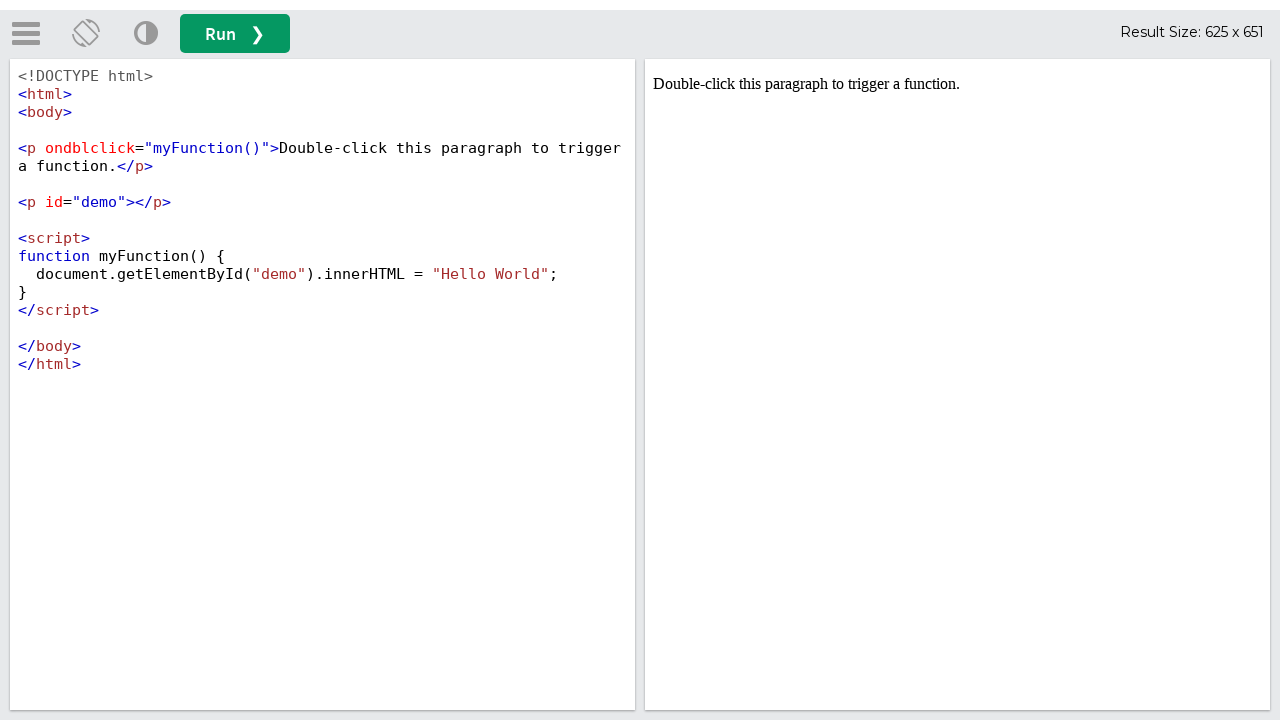

Located the iframe element with id 'iframeResult'
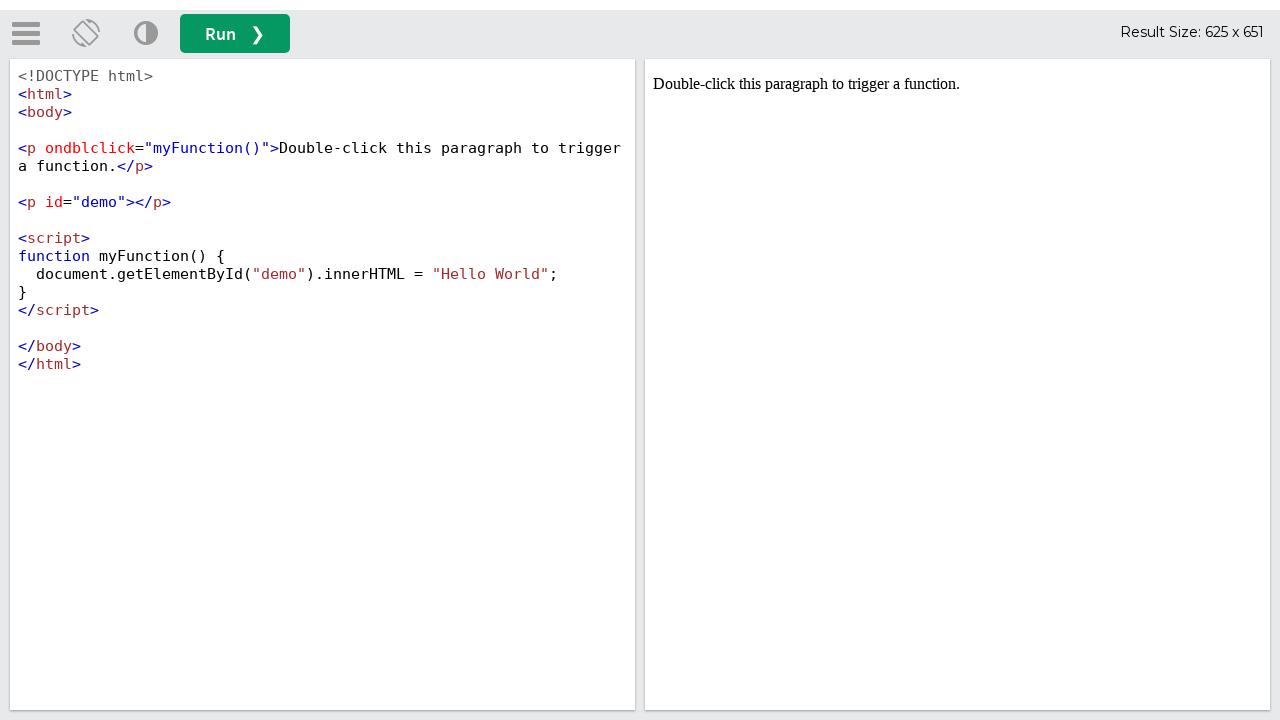

Double-clicked the element with ondblclick handler inside the iframe at (958, 84) on iframe#iframeResult >> internal:control=enter-frame >> [ondblclick='myFunction()
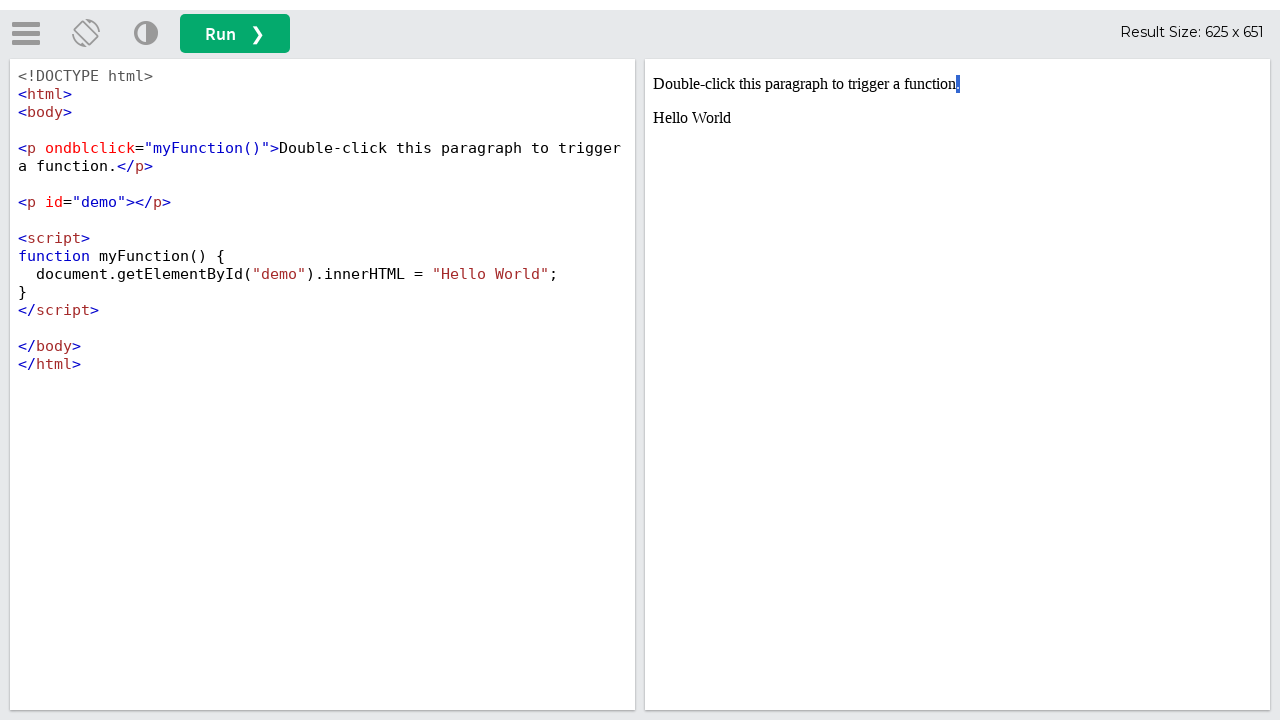

Waited for the #demo element to be visible in the iframe
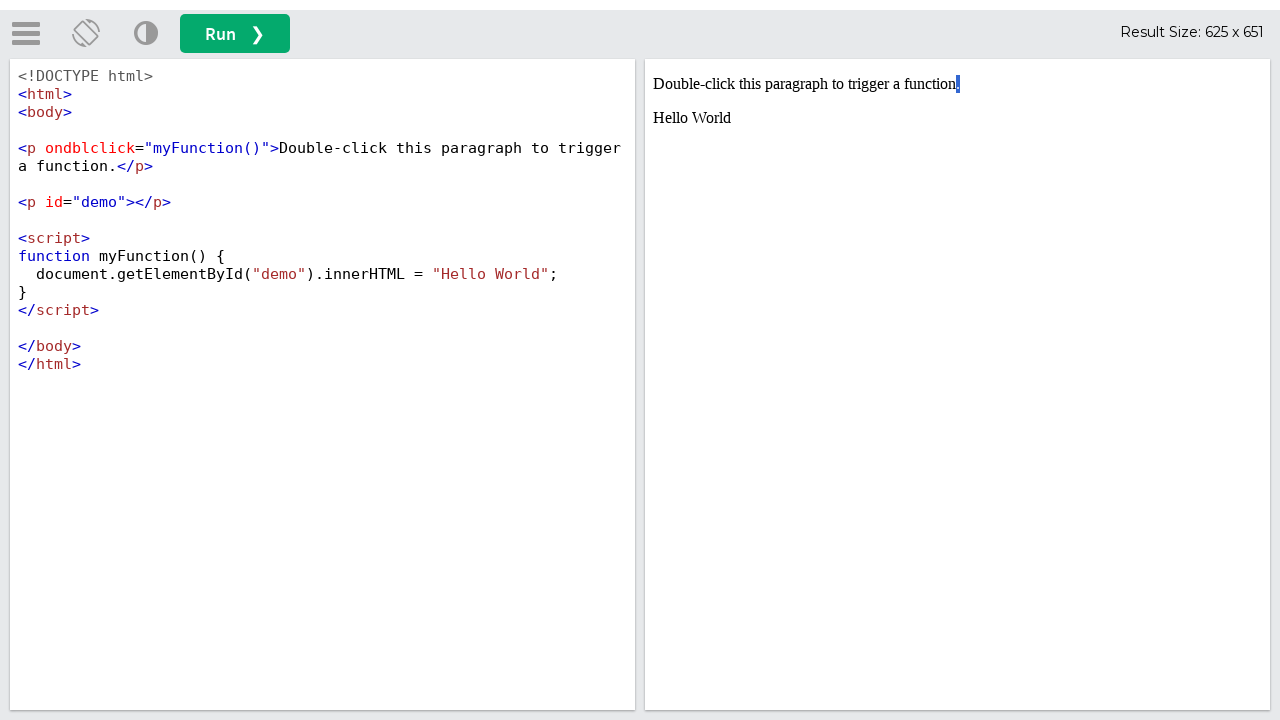

Verified that 'Hello World' text appears in the #demo element after double-click
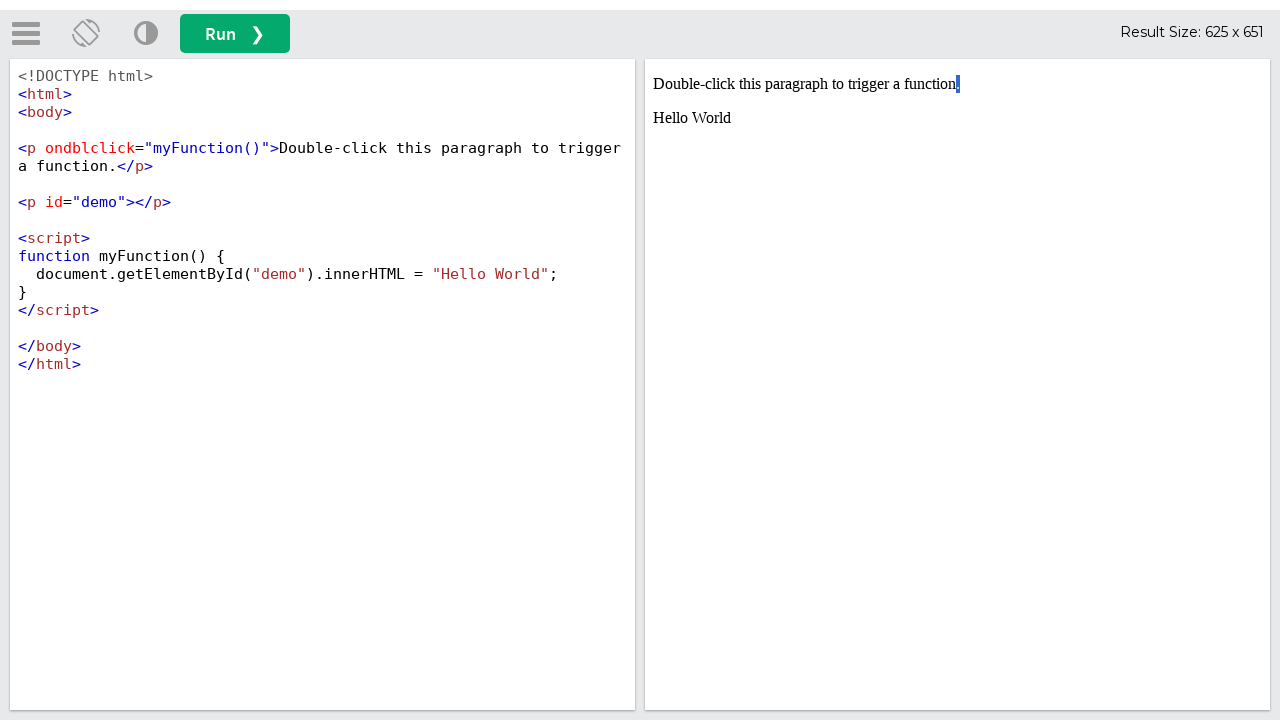

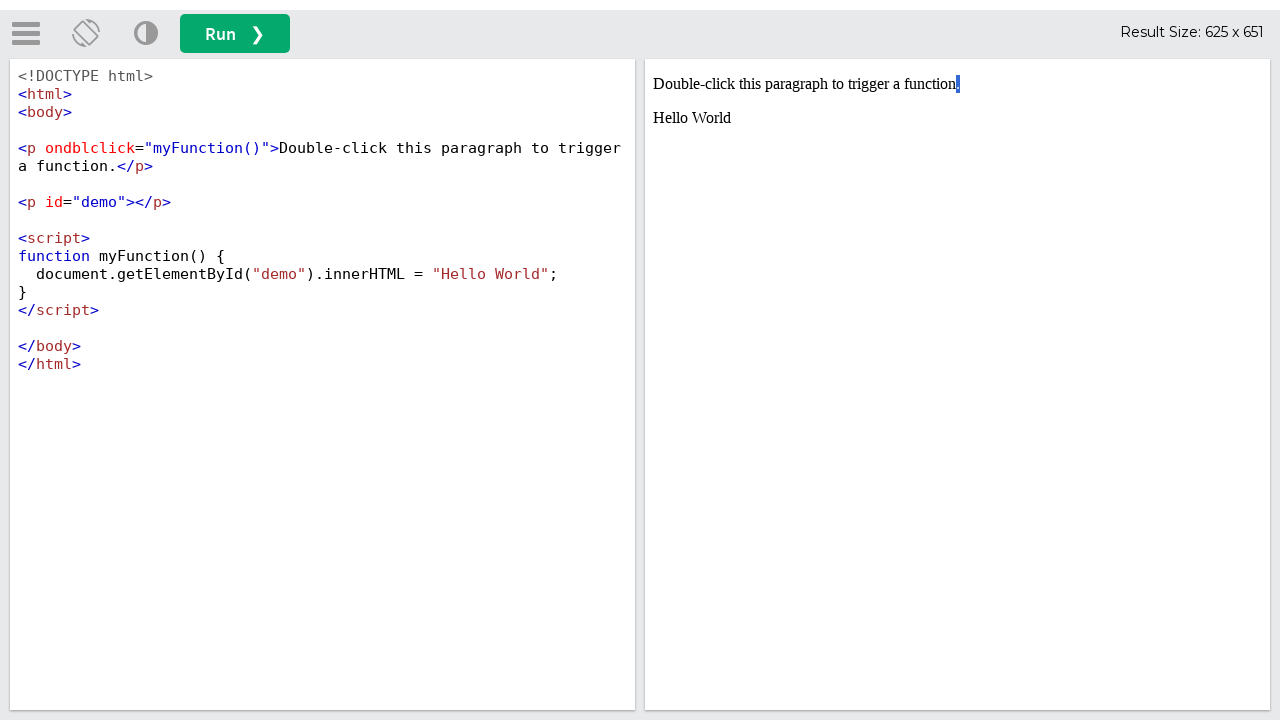